Tests window handling by clicking a link that opens a new window, switching between windows, and verifying content in both windows

Starting URL: https://the-internet.herokuapp.com/

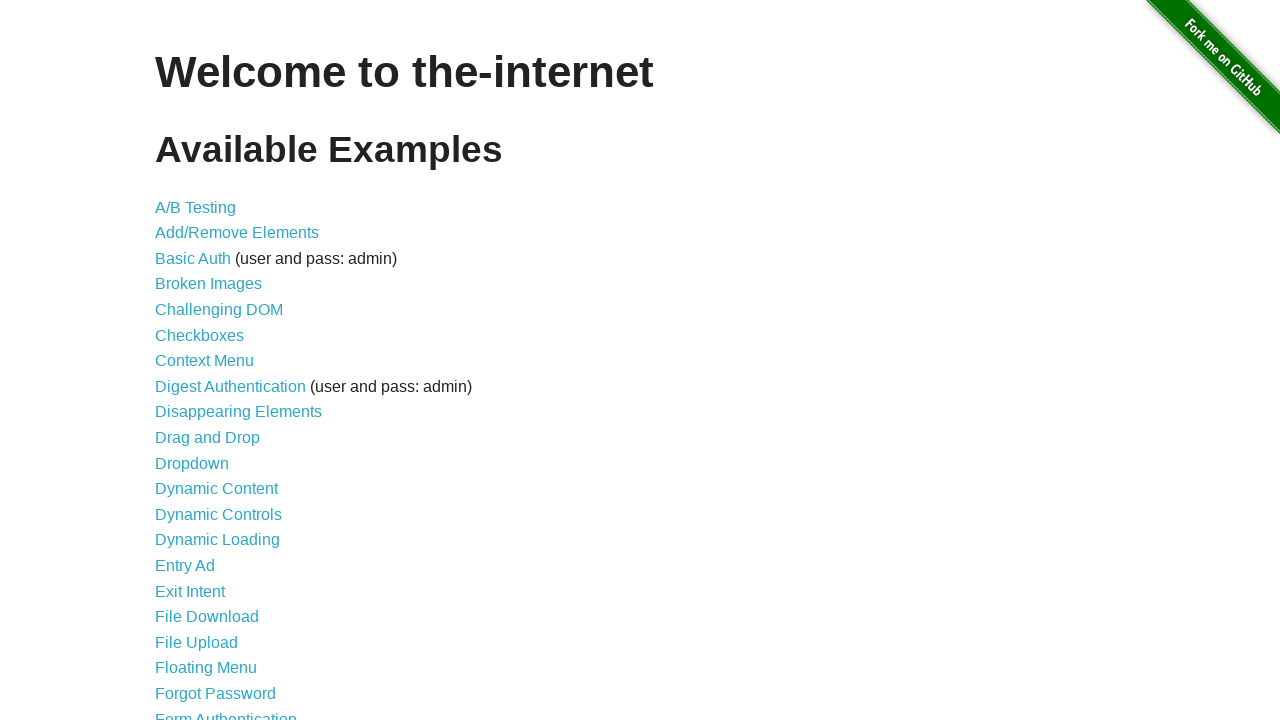

Clicked on Windows link to navigate to window handling page at (218, 369) on a[href='/windows']
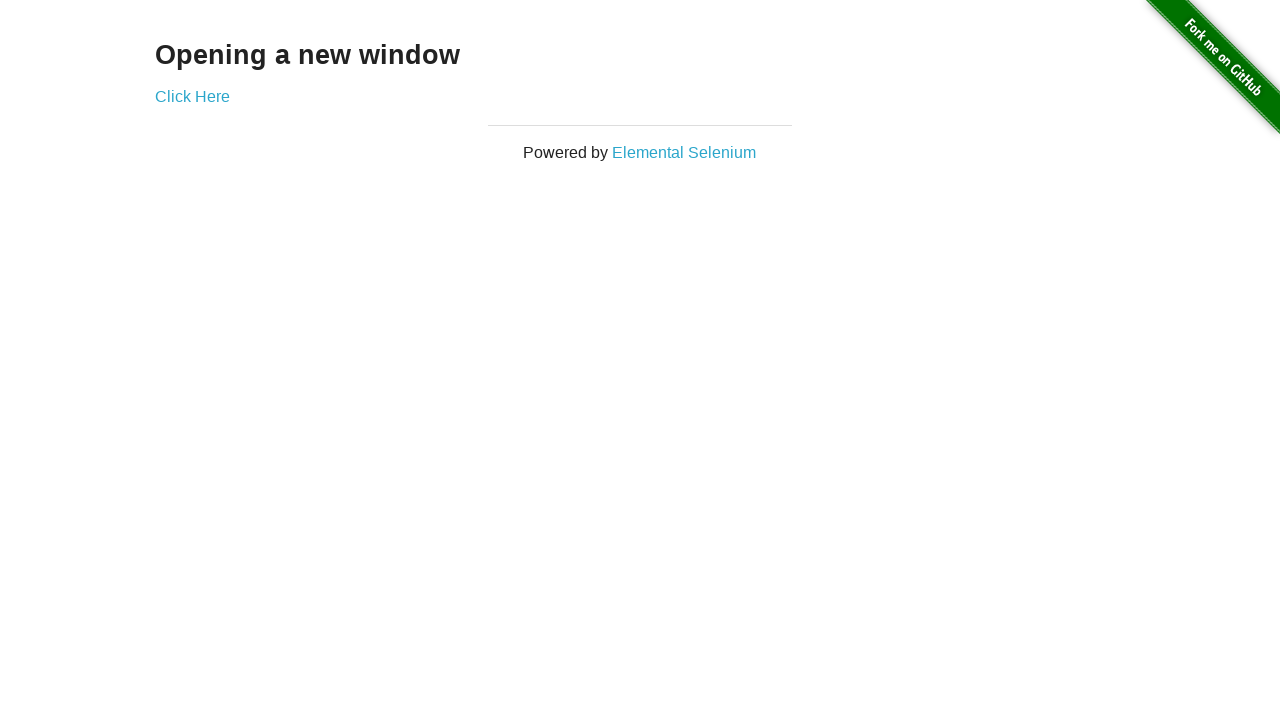

Clicked link to open new window and captured popup at (192, 96) on a[href='/windows/new']
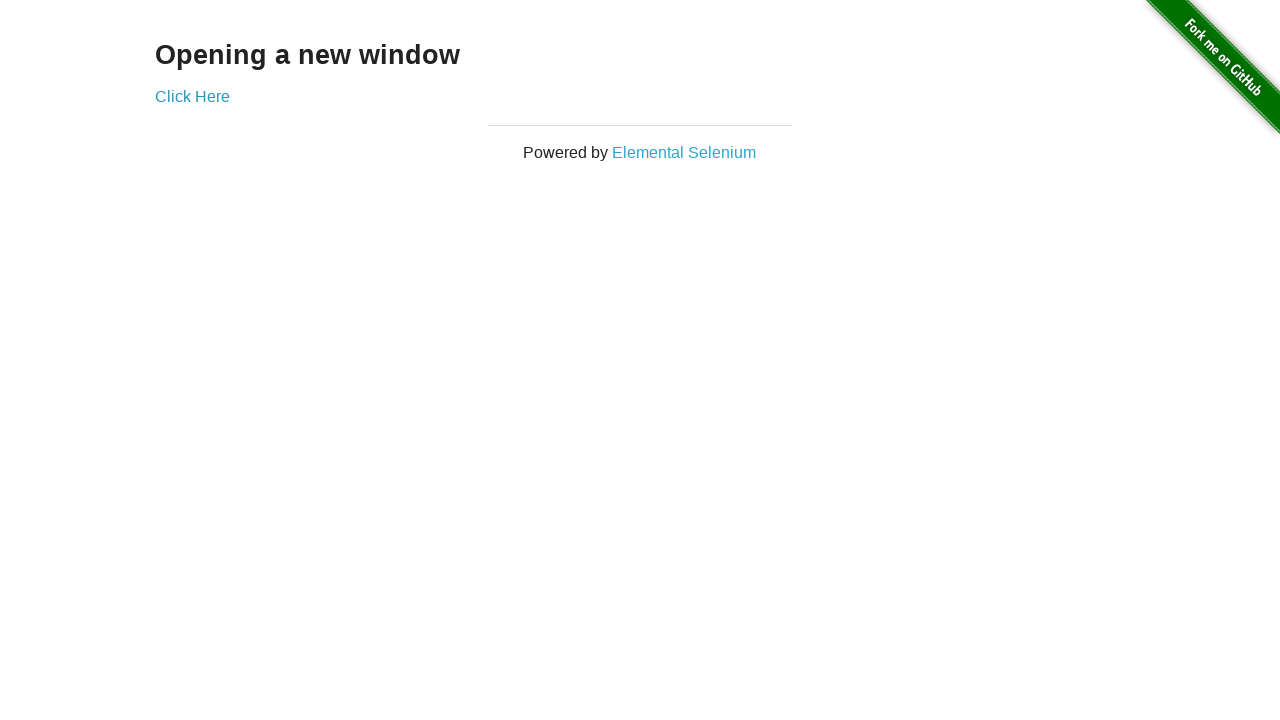

New window loaded and ready
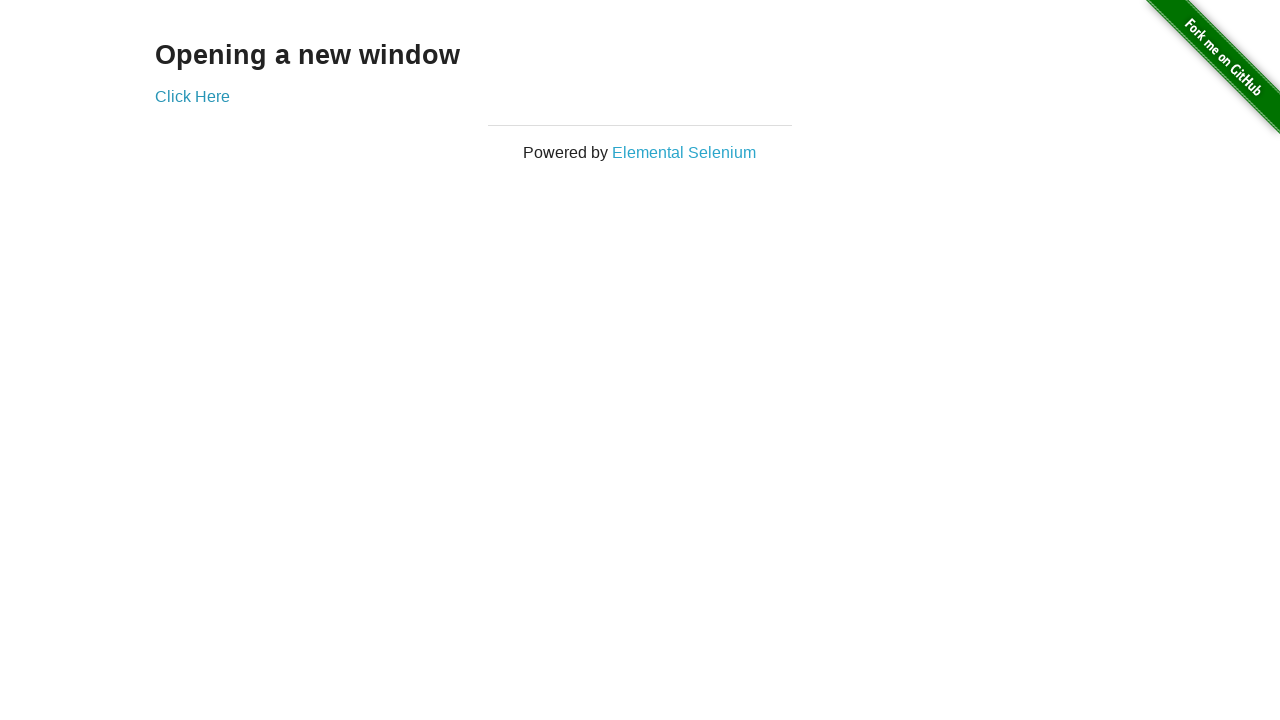

Retrieved text from new window: 
  New Window

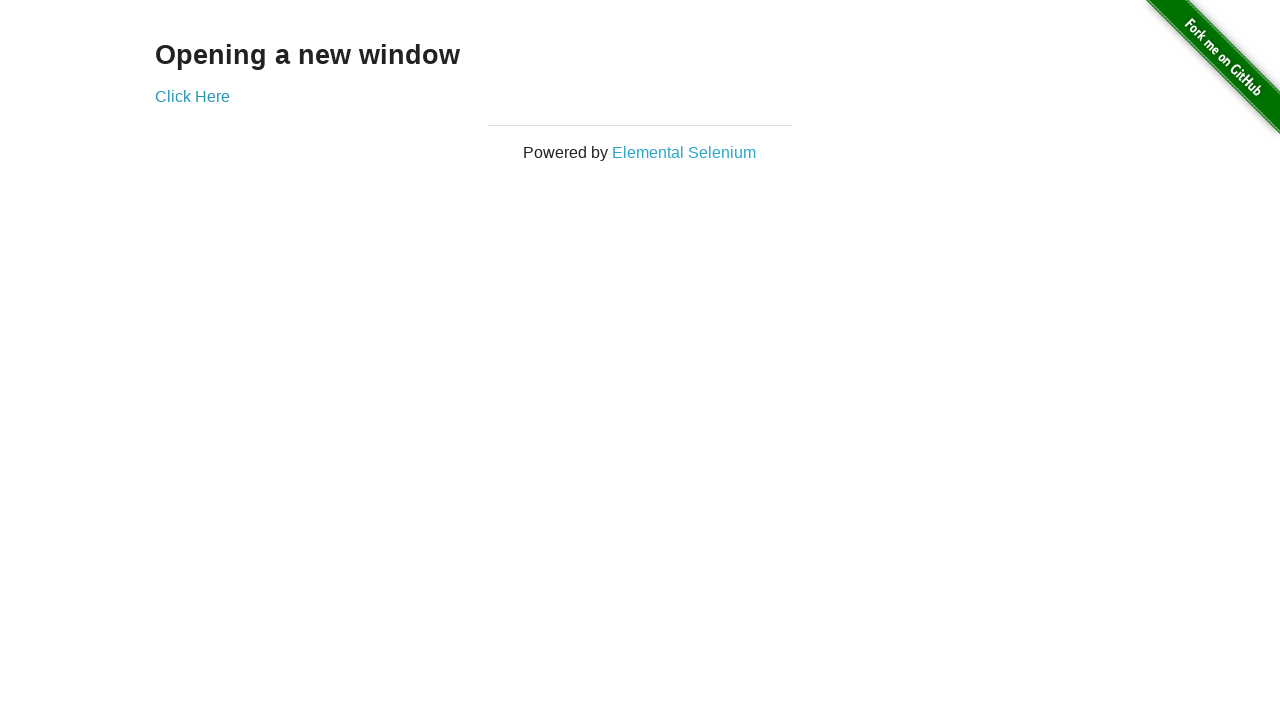

Retrieved text from original window: Opening a new window
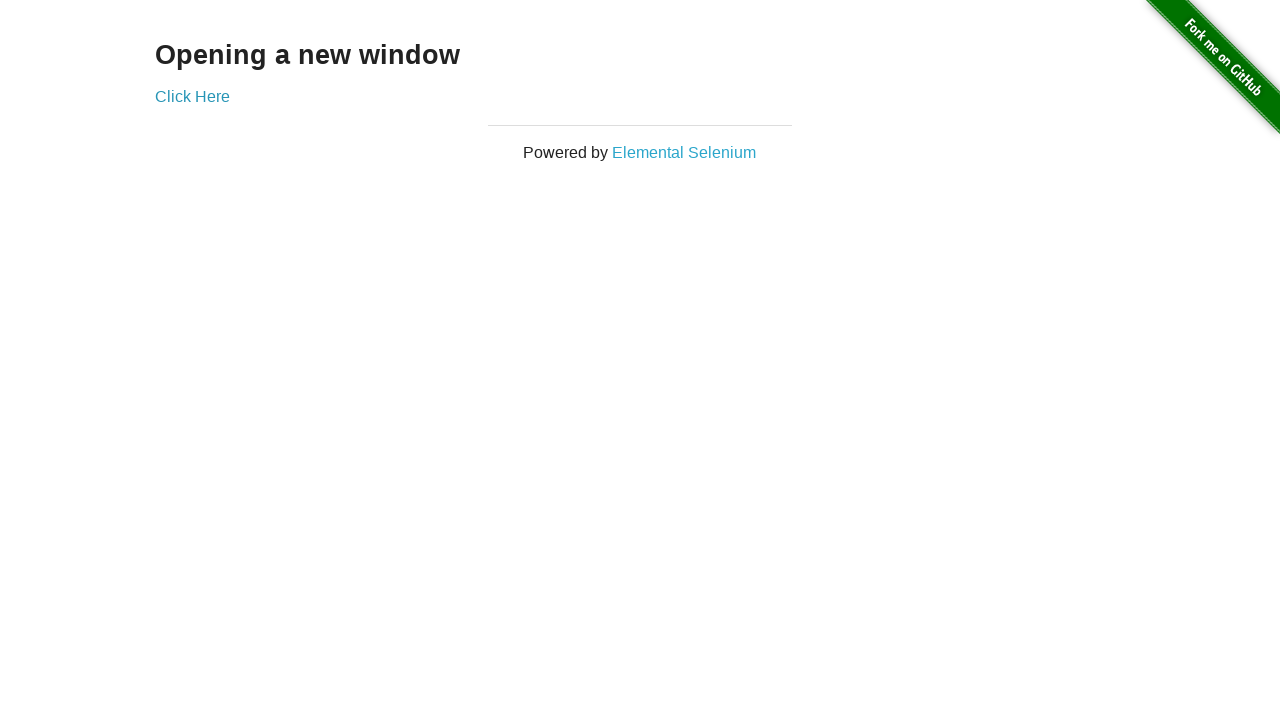

Closed the new window
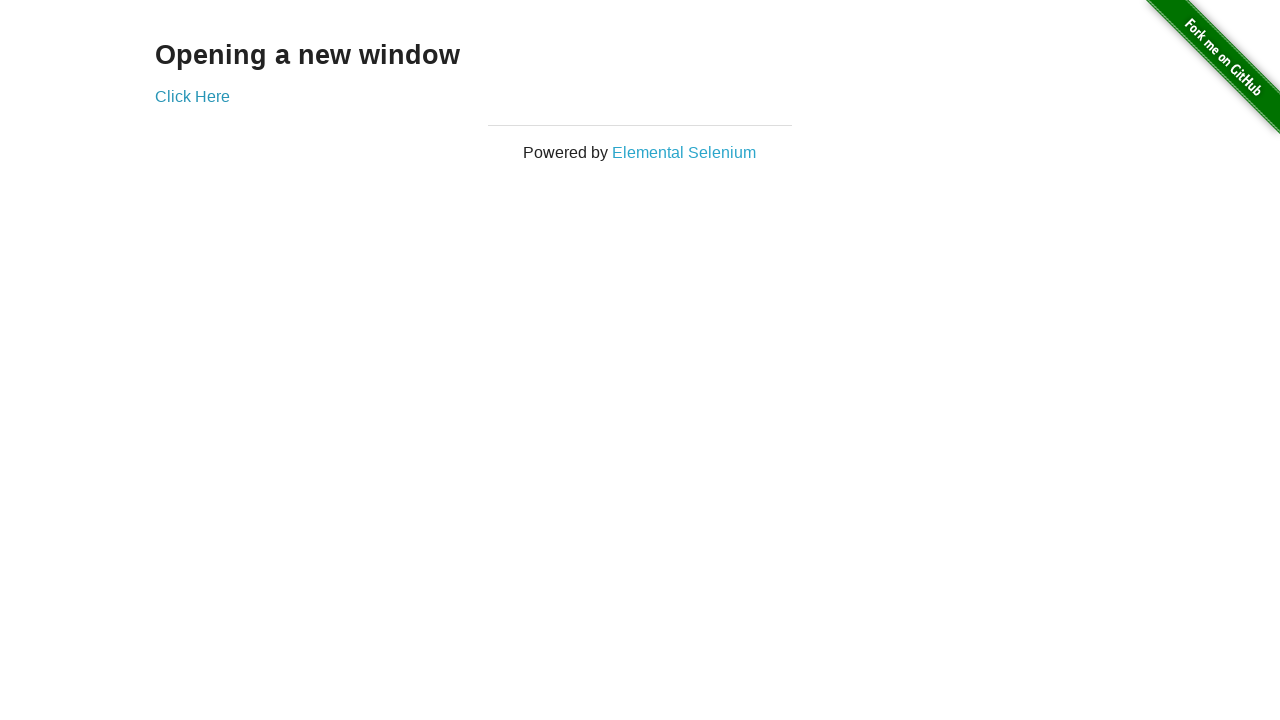

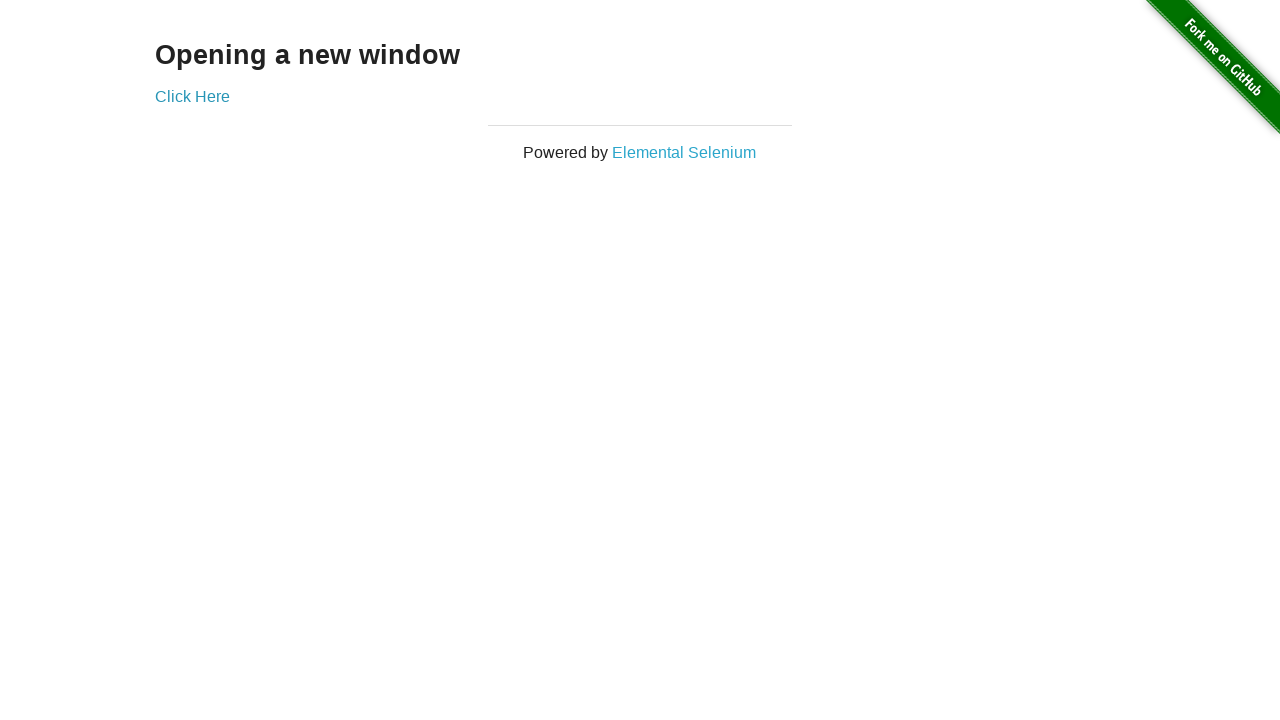